Tests click functionality by navigating to checkboxes page and verifying the page header

Starting URL: https://the-internet.herokuapp.com/

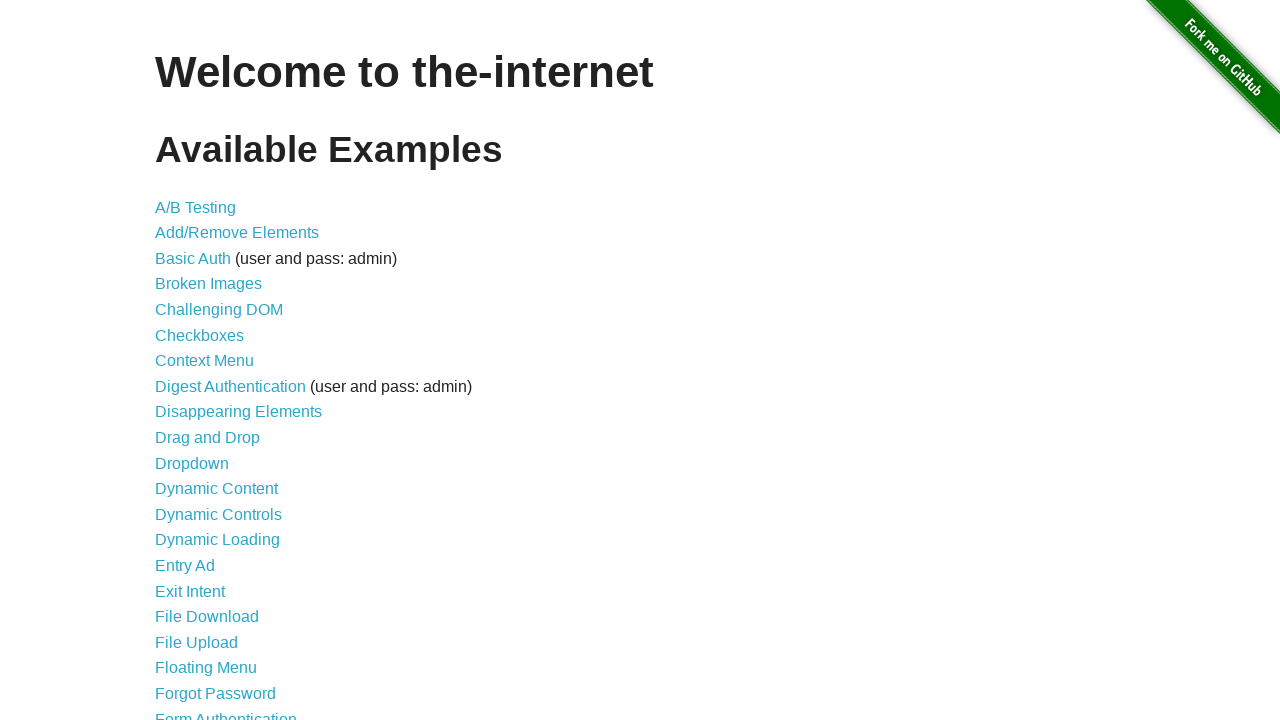

Clicked on checkboxes link to navigate to checkboxes page at (200, 335) on [href="/checkboxes"]
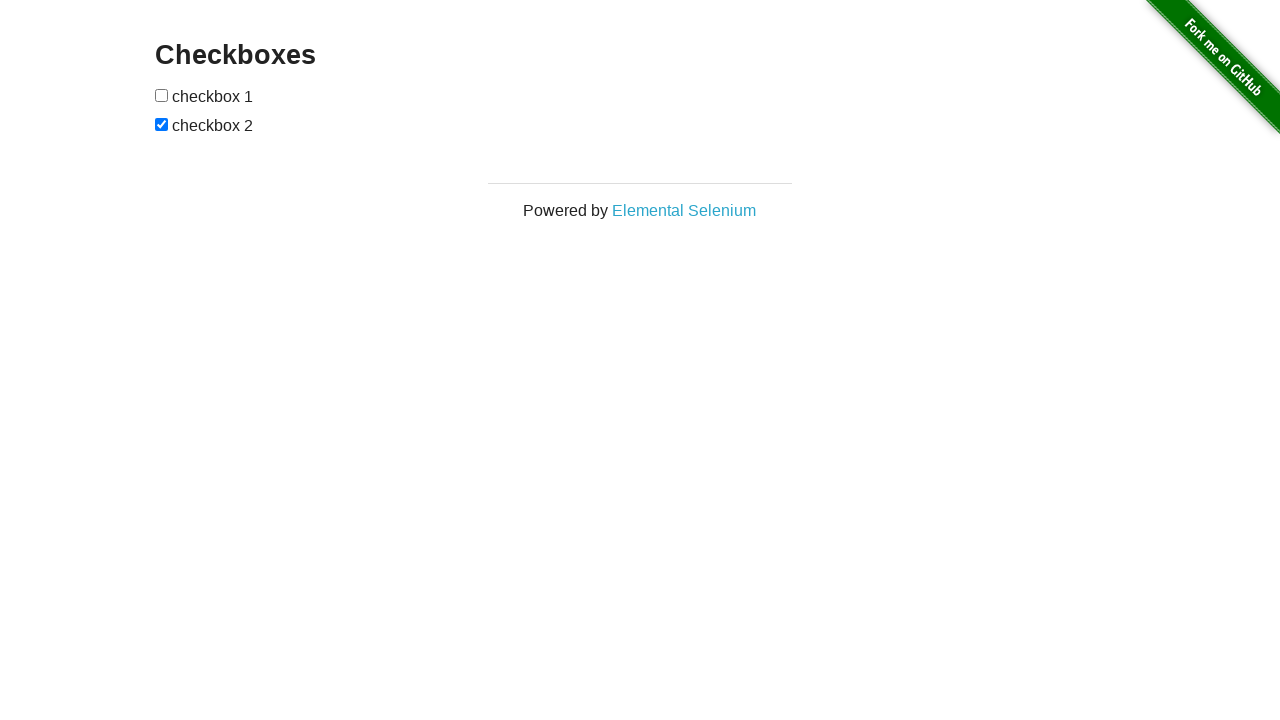

Page header loaded and verified
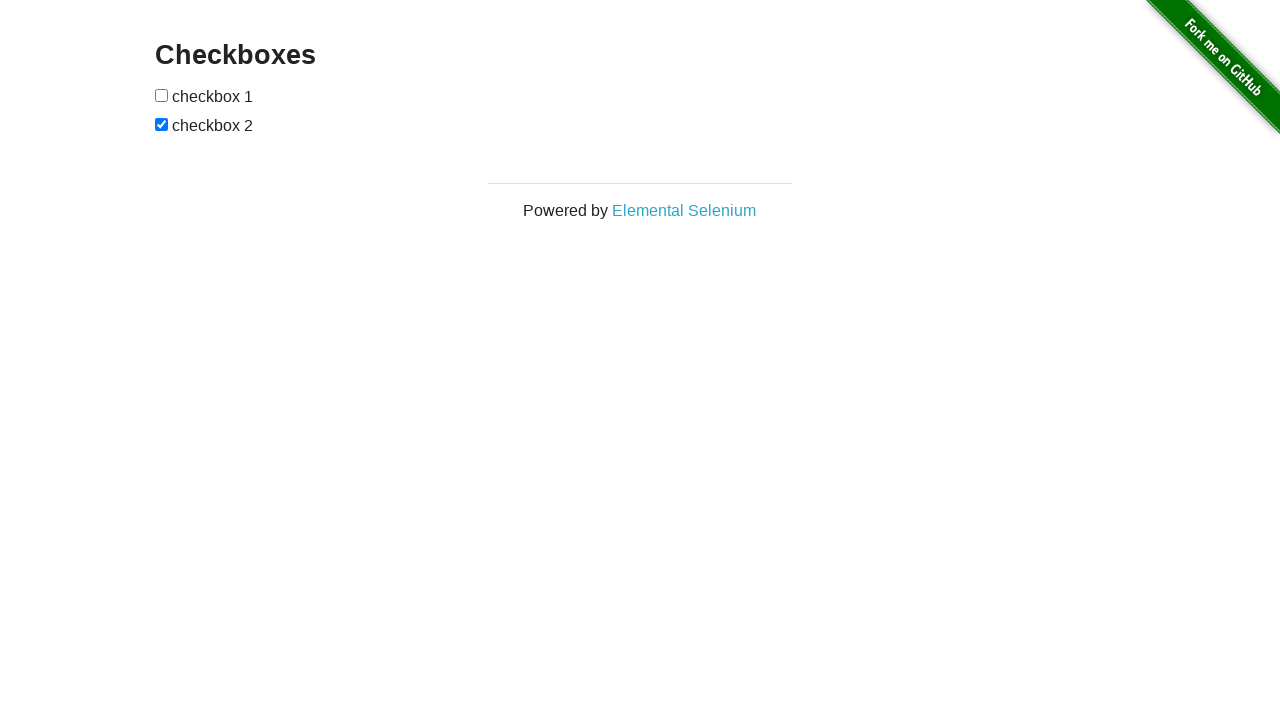

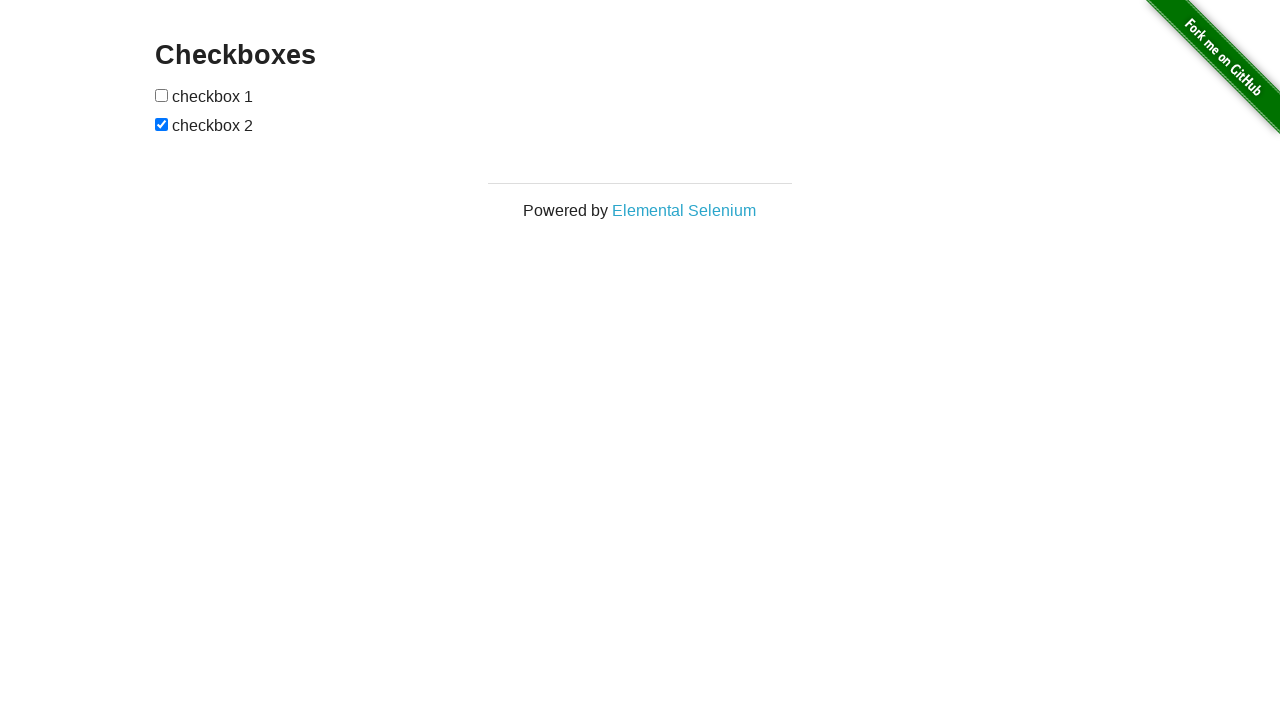